Tests tooltip interactions by hovering over and clicking on elements that trigger tooltips

Starting URL: https://demoqa.com/tool-tips

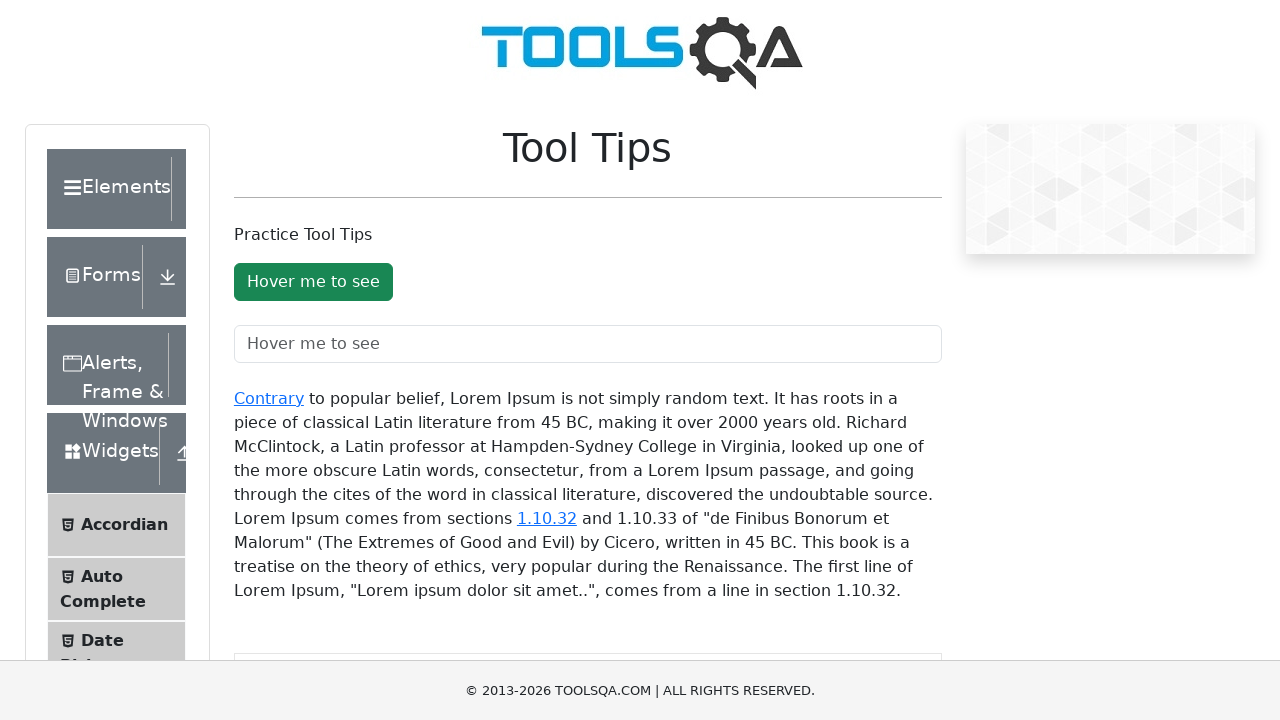

Located tooltip button element
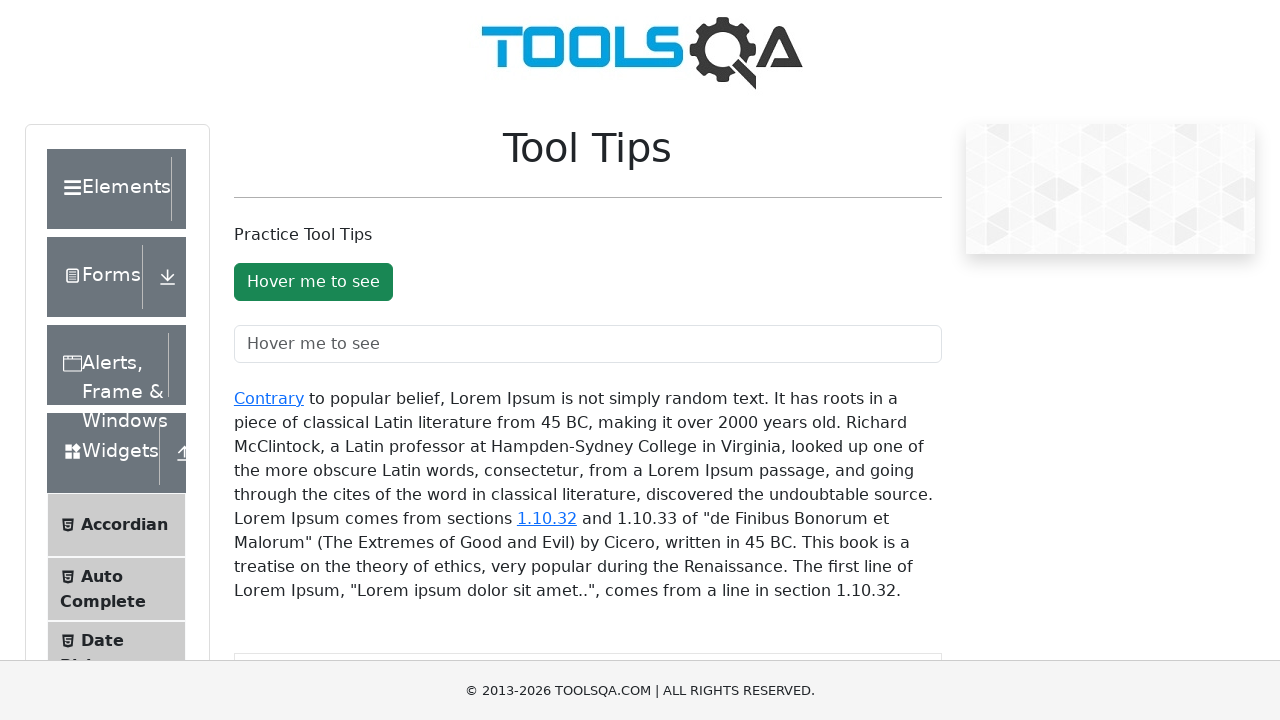

Located tooltip text field element
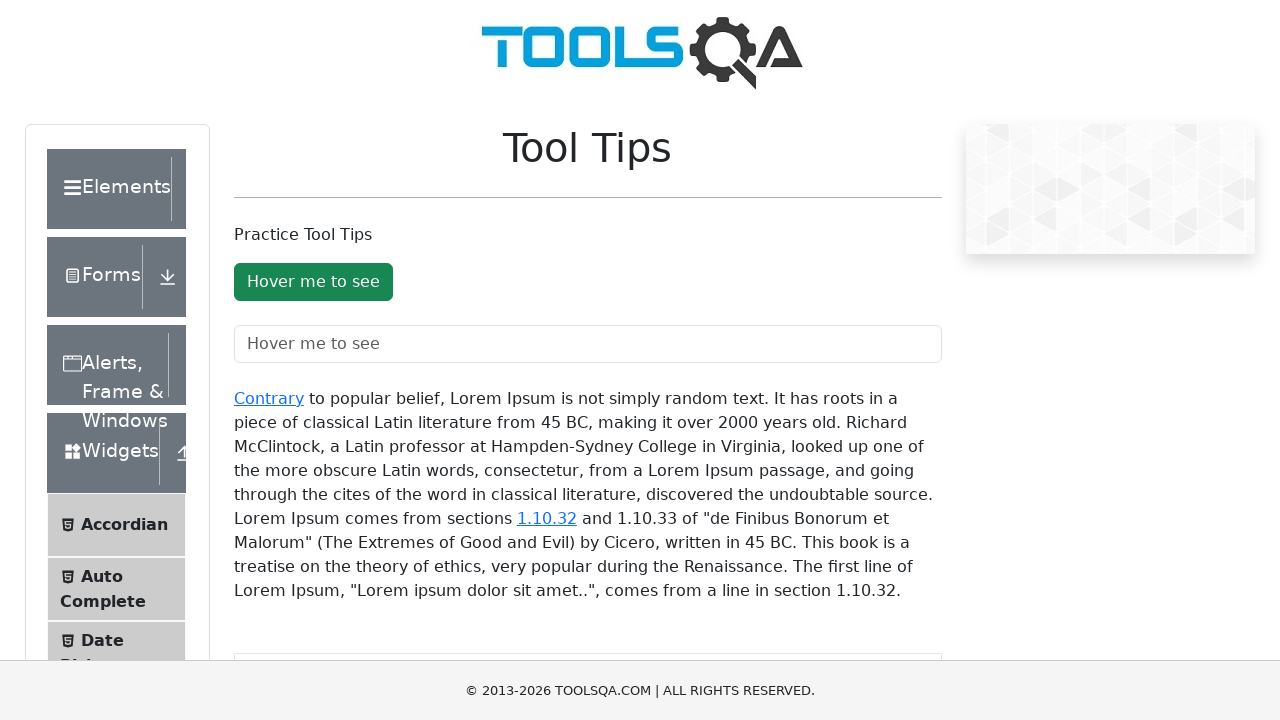

Hovered over button to trigger tooltip at (313, 282) on #toolTipButton
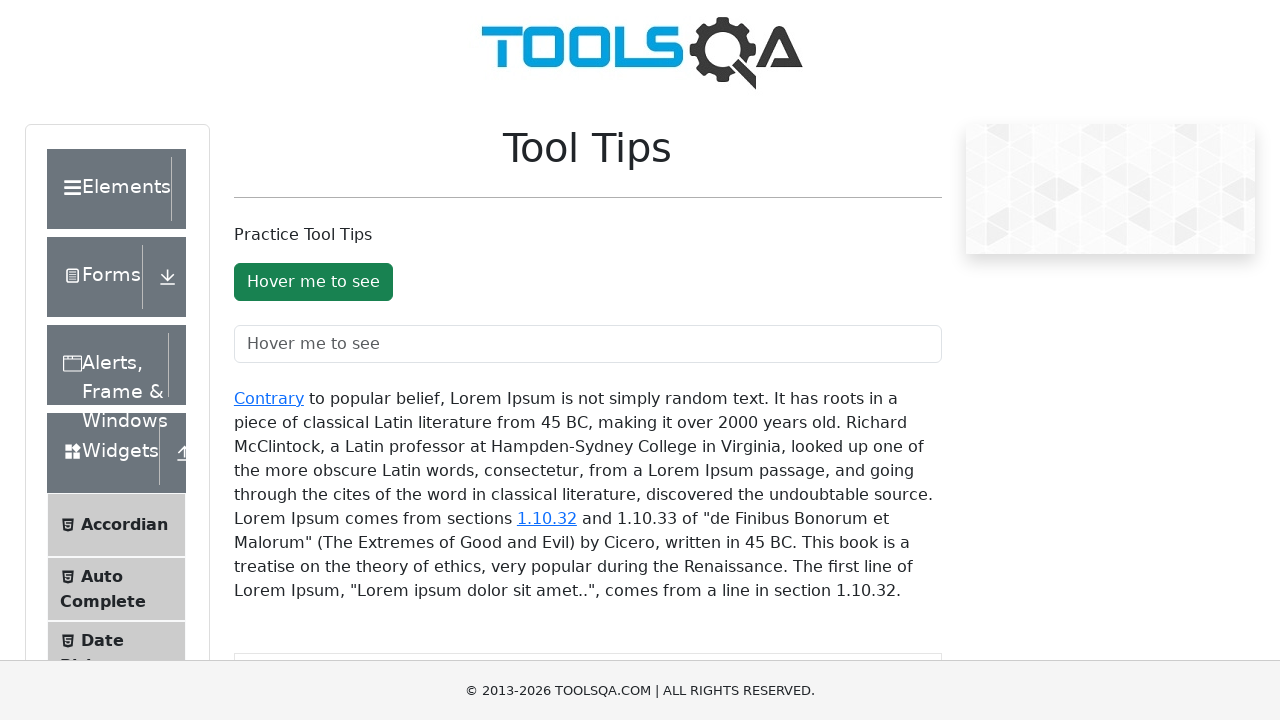

Hovered over text field to trigger tooltip at (588, 344) on #toolTipTextField
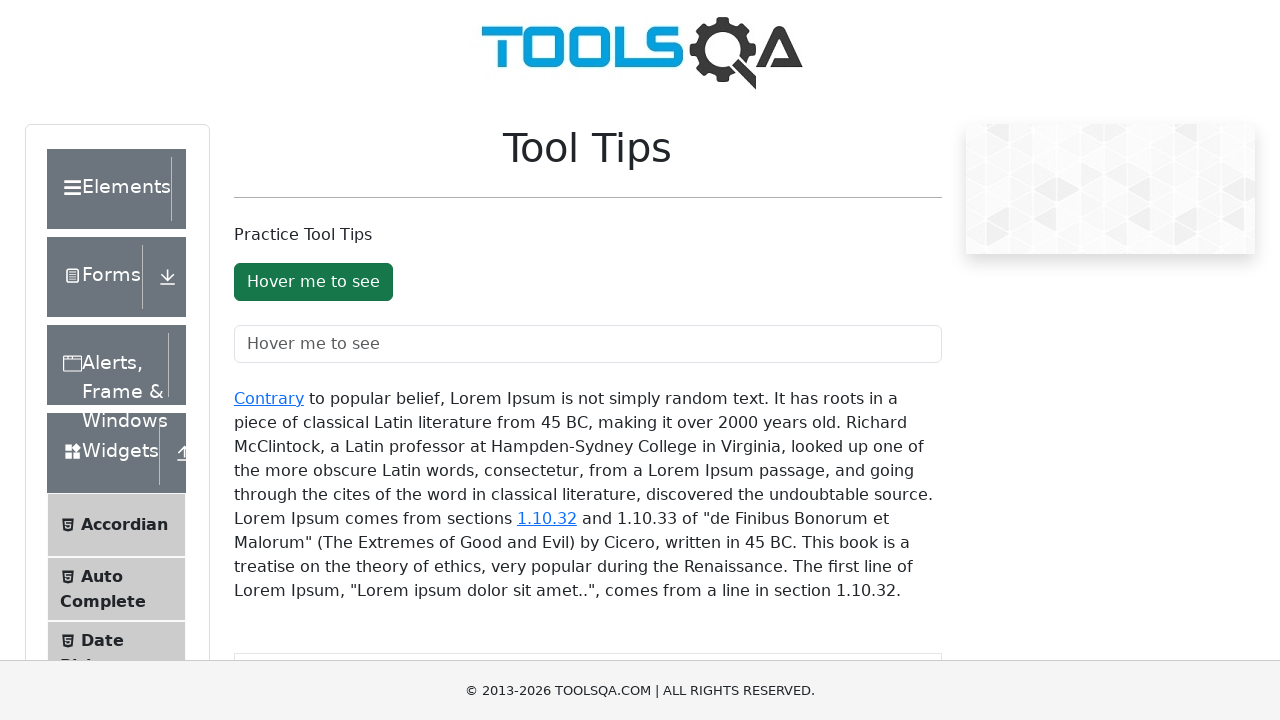

Clicked tooltip button at (313, 282) on #toolTipButton
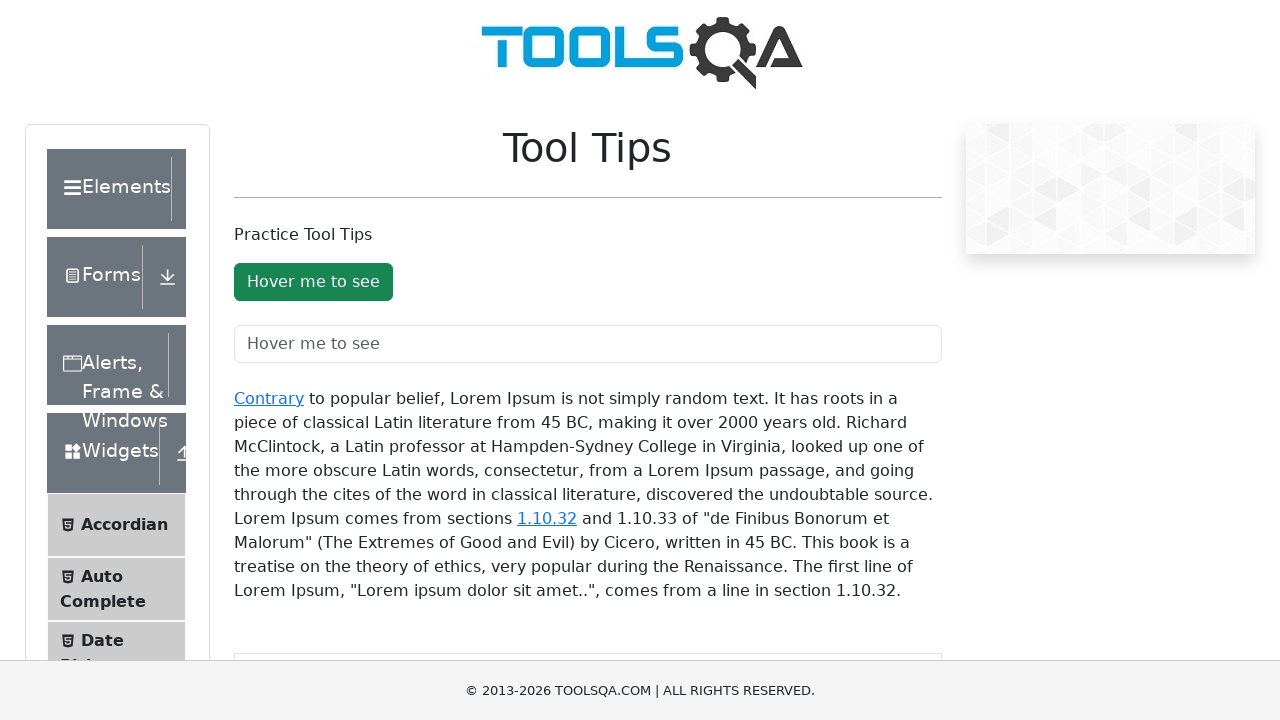

Clicked tooltip text field at (588, 344) on #toolTipTextField
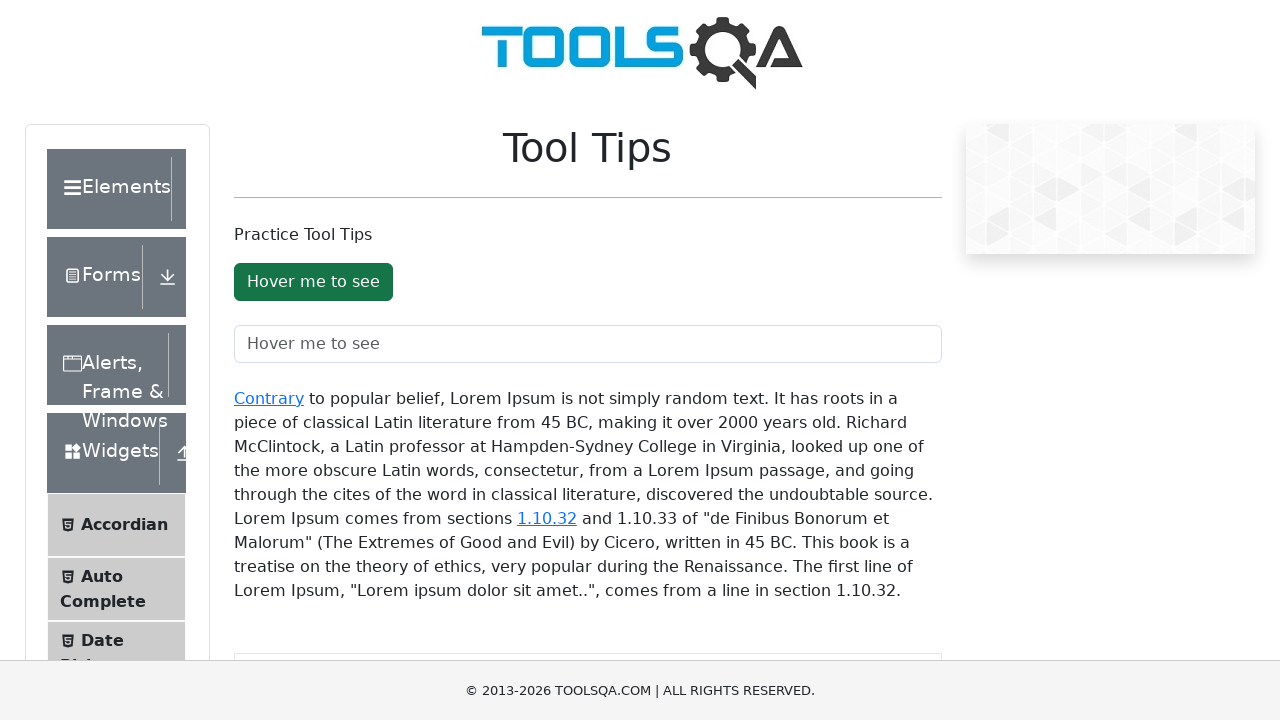

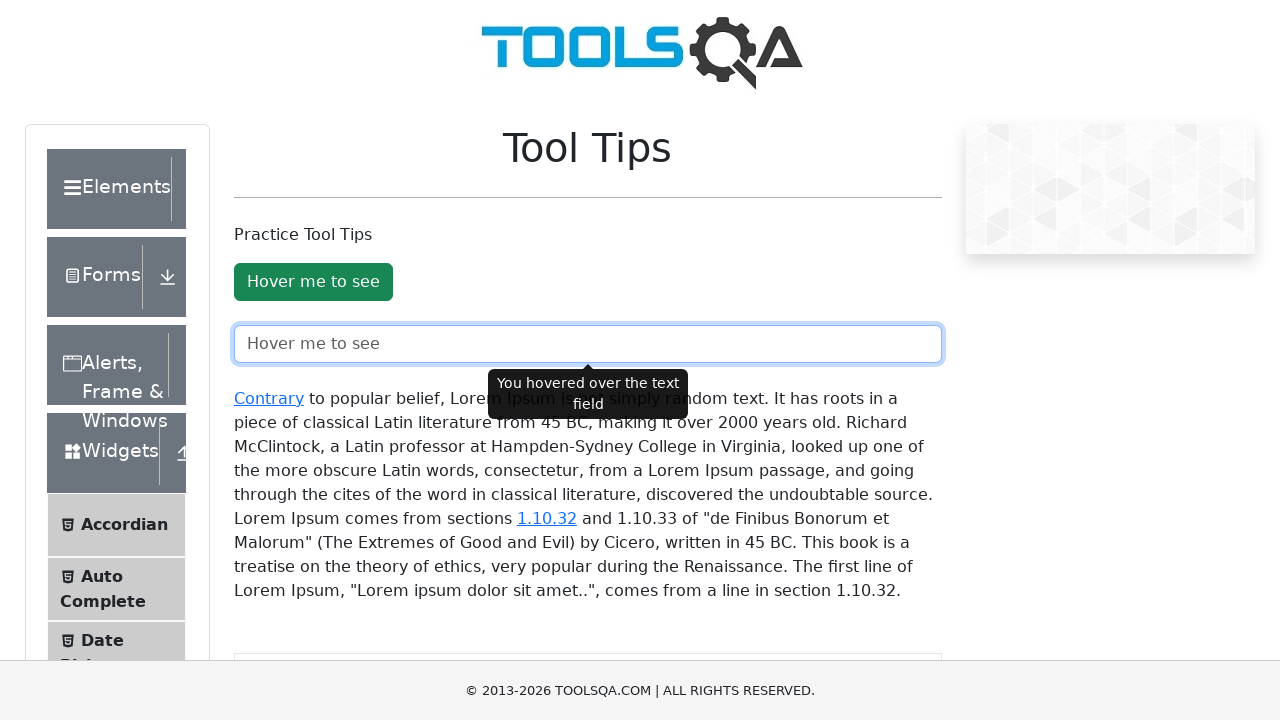